Tests the text box form by filling in full name, email, current address, and permanent address fields, then submitting and validating the displayed information

Starting URL: https://demoqa.com/text-box

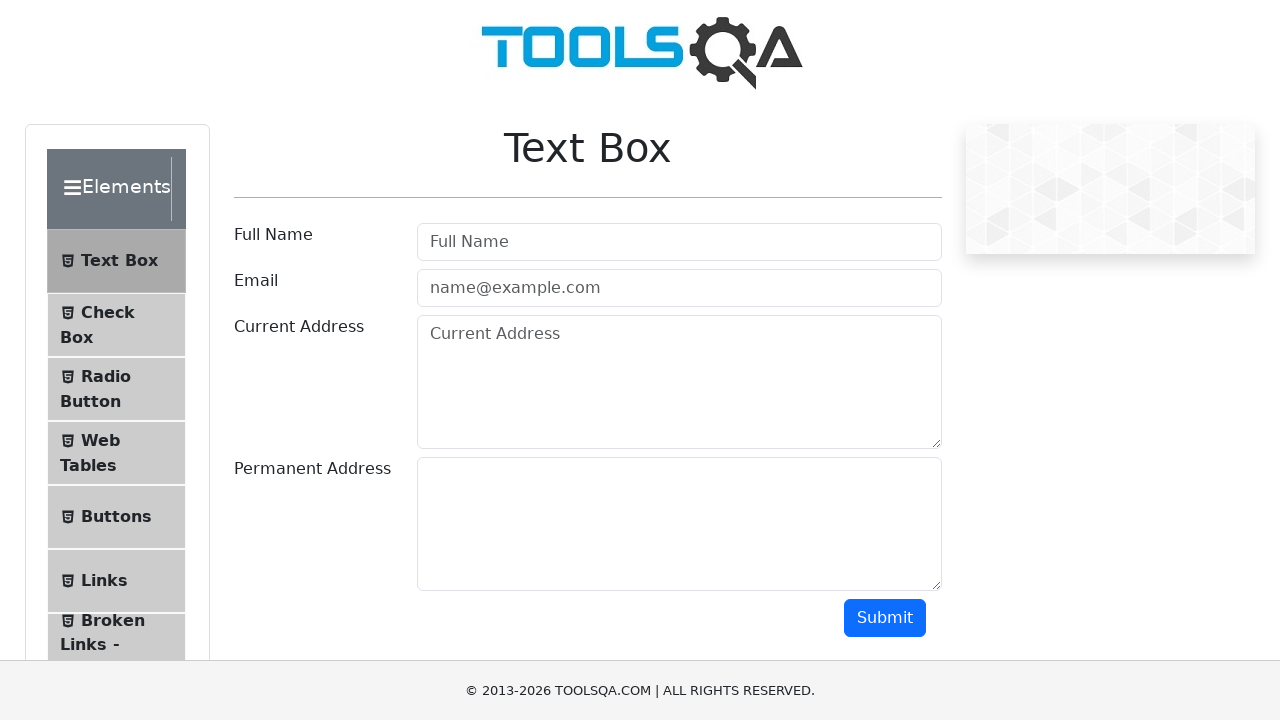

Filled full name field with 'Artur' on input#userName
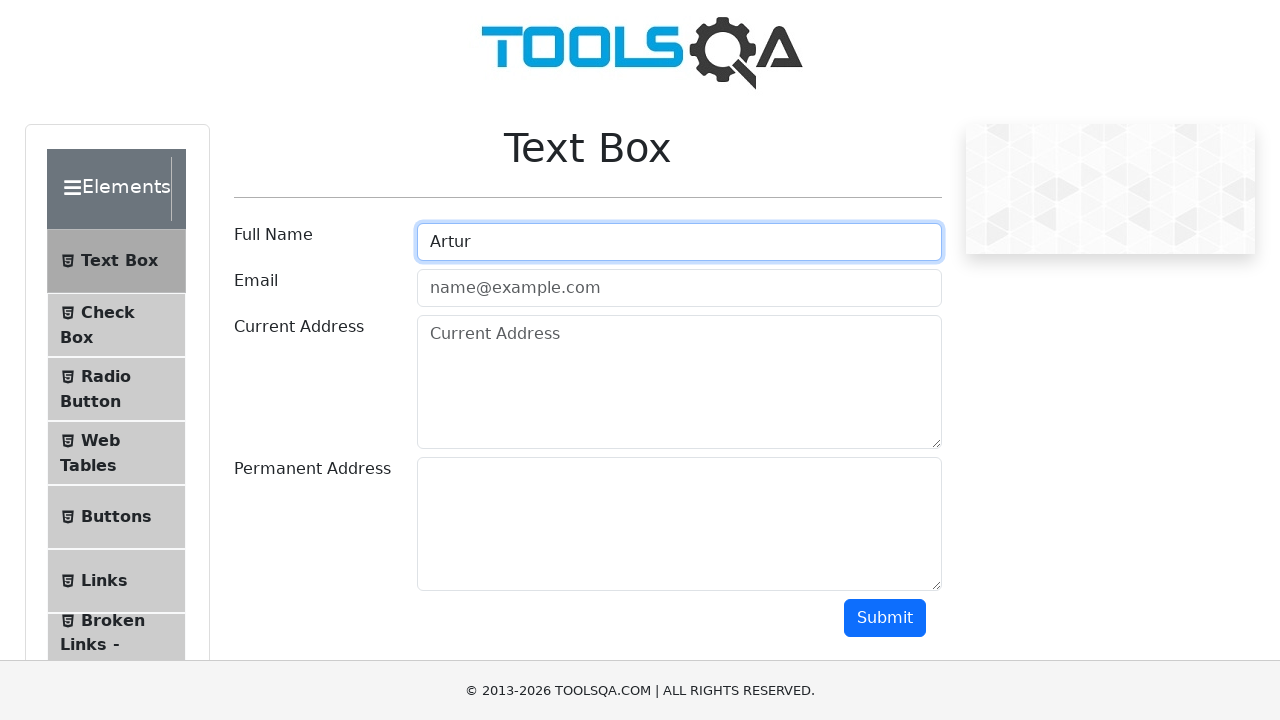

Filled email field with 'Artur1111@gmail.com' on input#userEmail
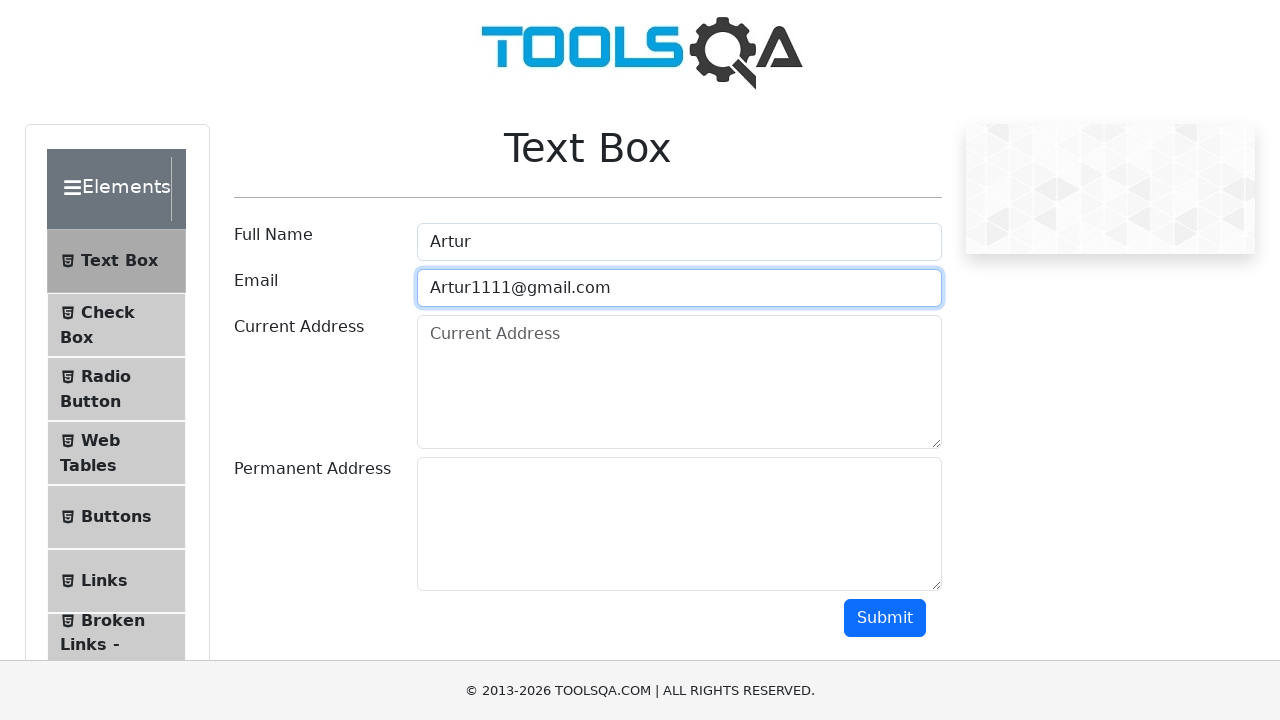

Filled current address field with '7200 Devon Ave, Des Plains, IL, 60755' on textarea#currentAddress
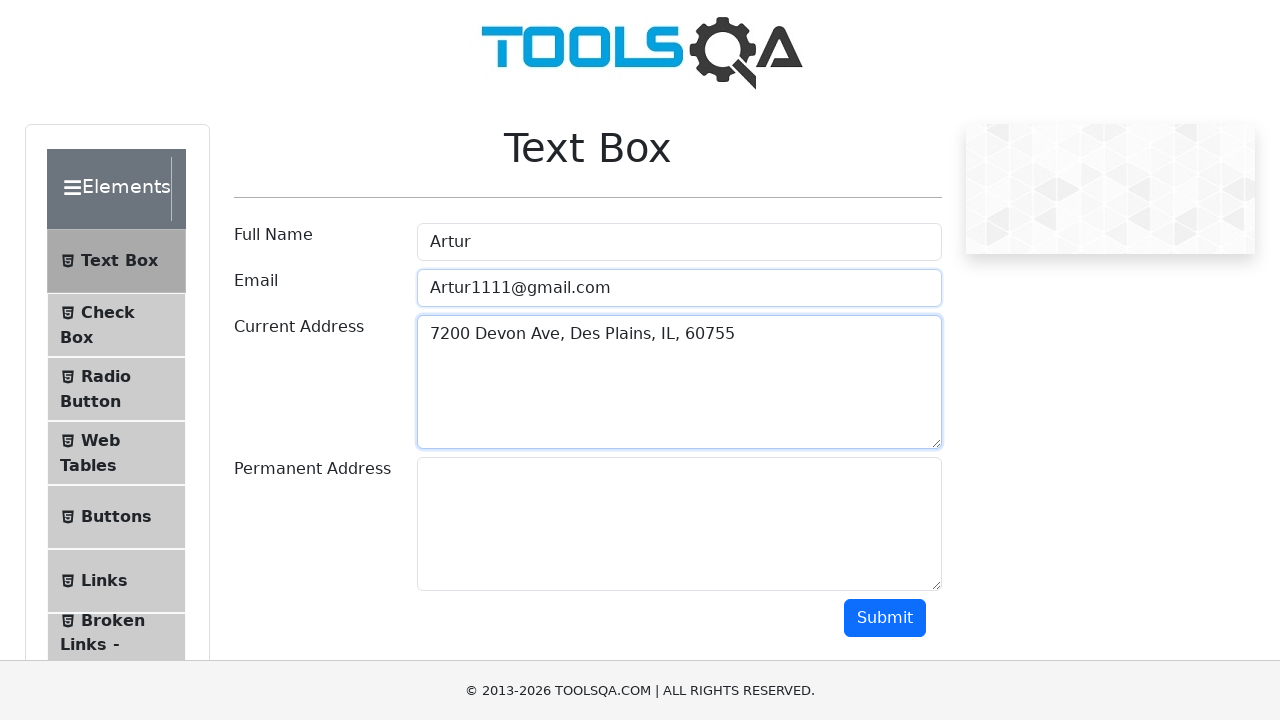

Filled permanent address field with '1000 Tech Ave, Des Plains, IL, 75456' on textarea#permanentAddress
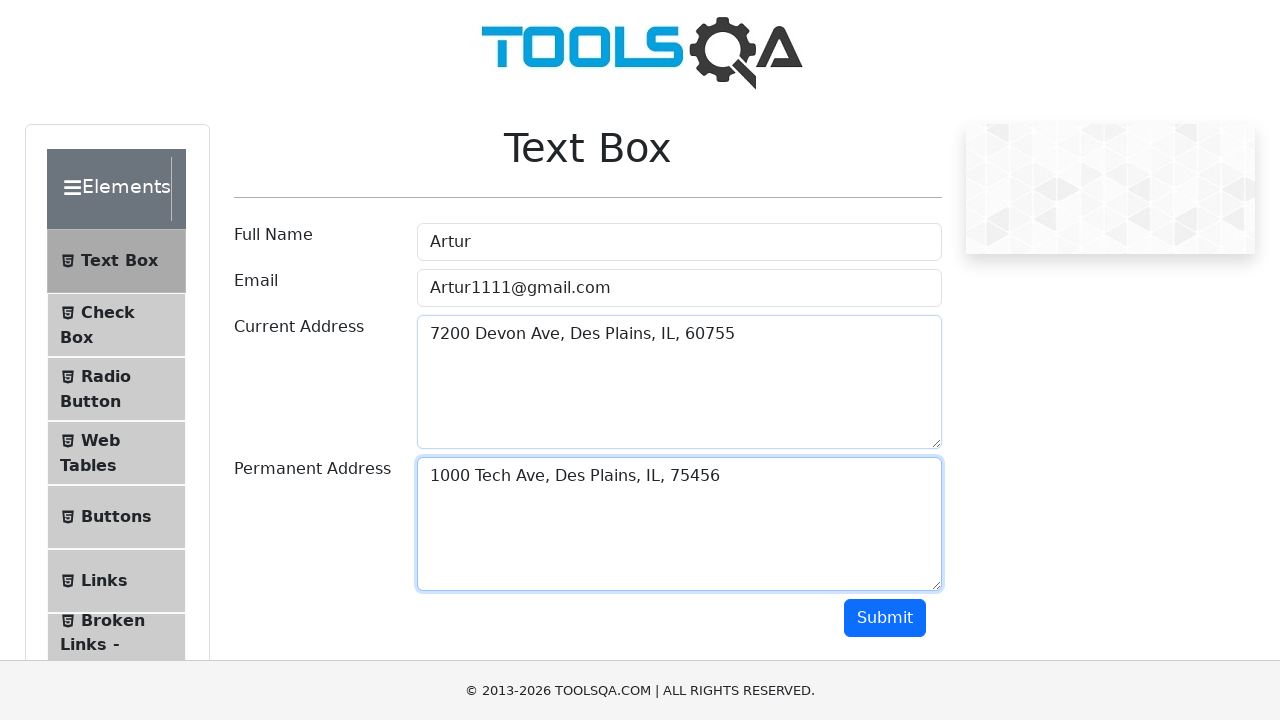

Clicked submit button to submit the form at (885, 618) on button#submit
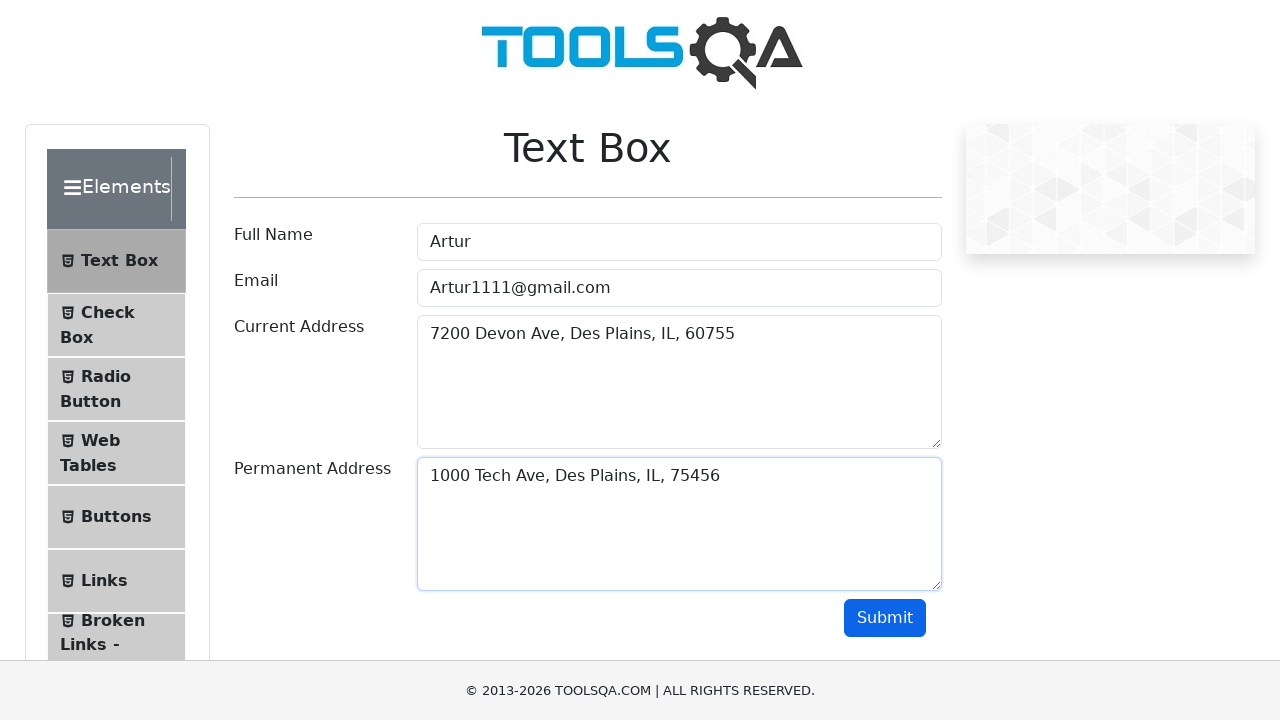

Waited for name output element to appear
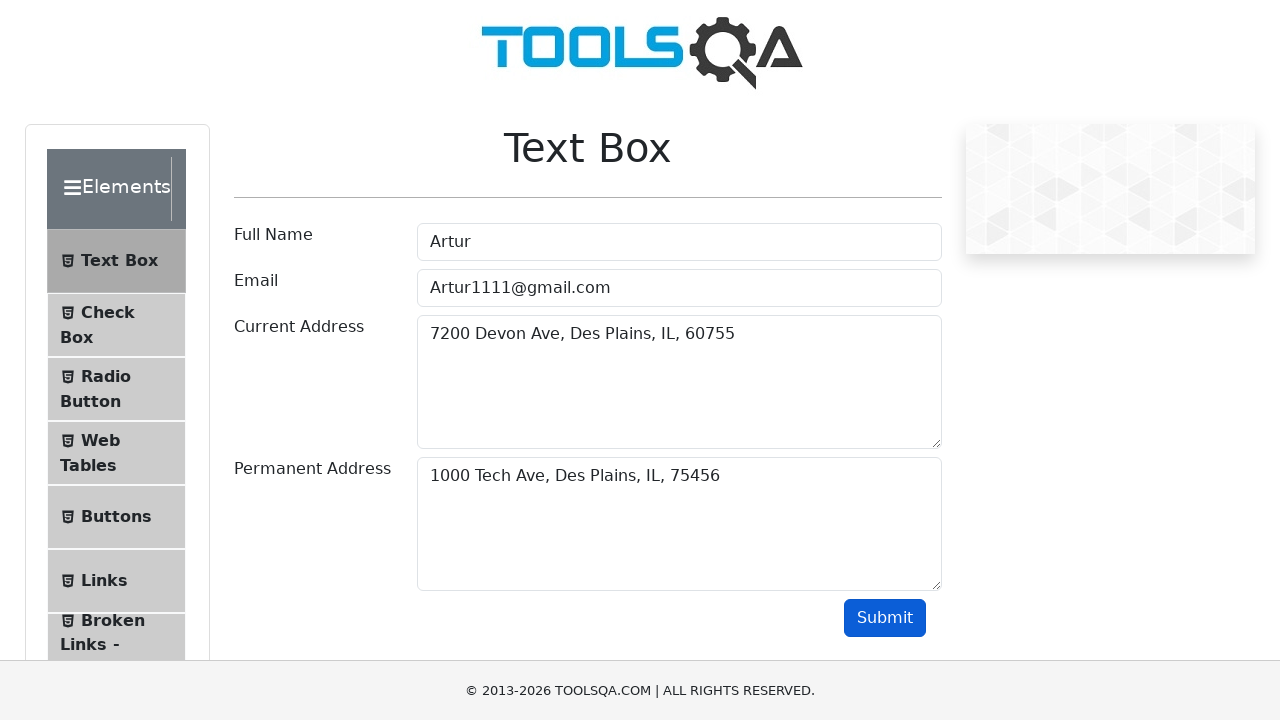

Waited for email output element to appear
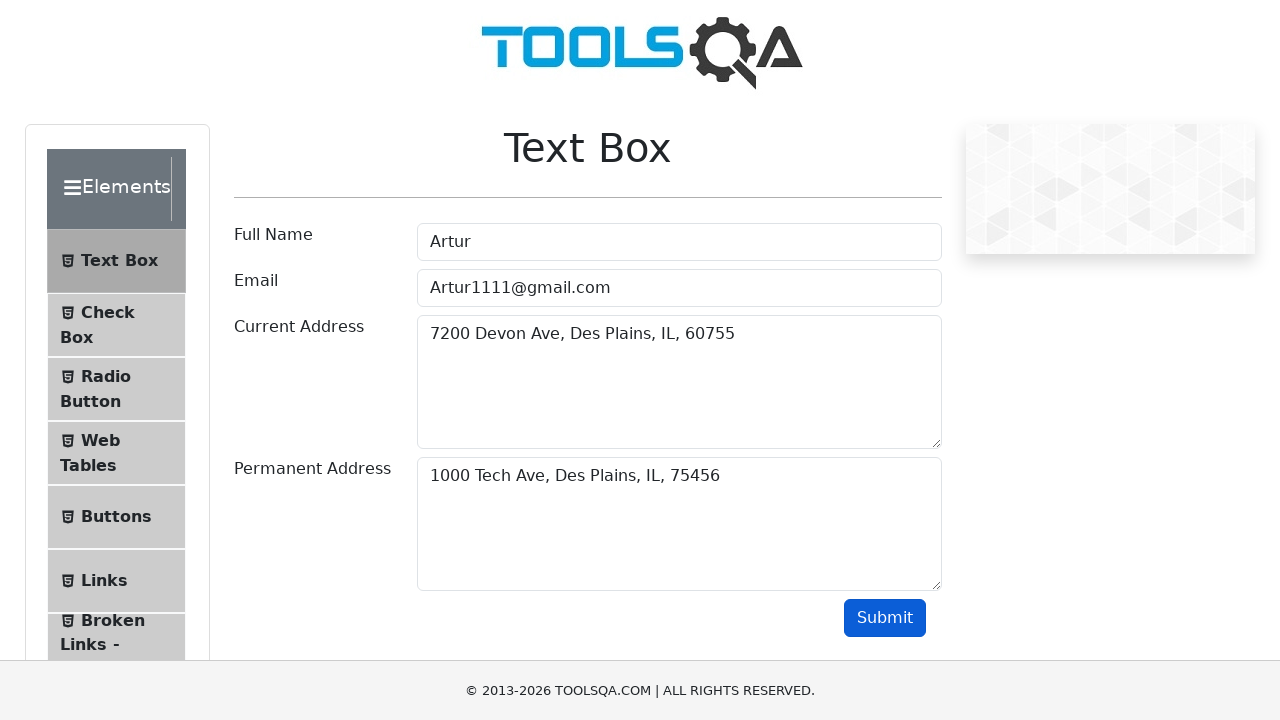

Waited for current address output element to appear
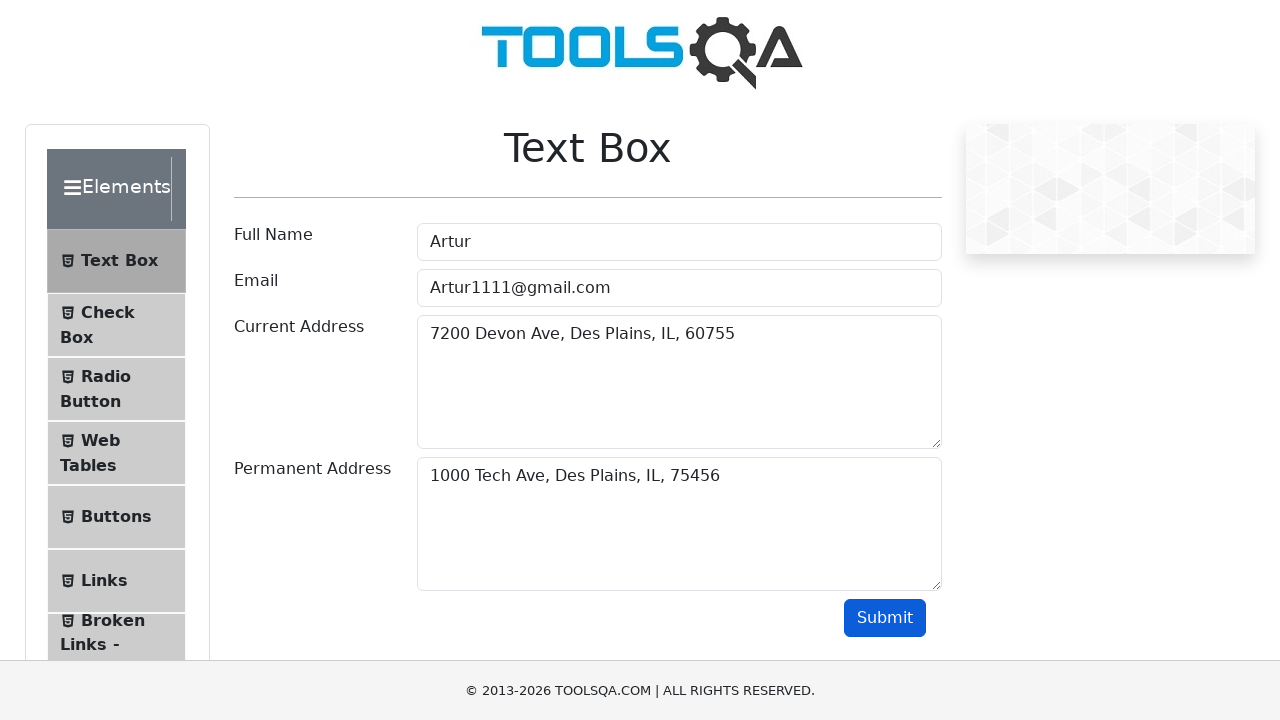

Waited for permanent address output element to appear
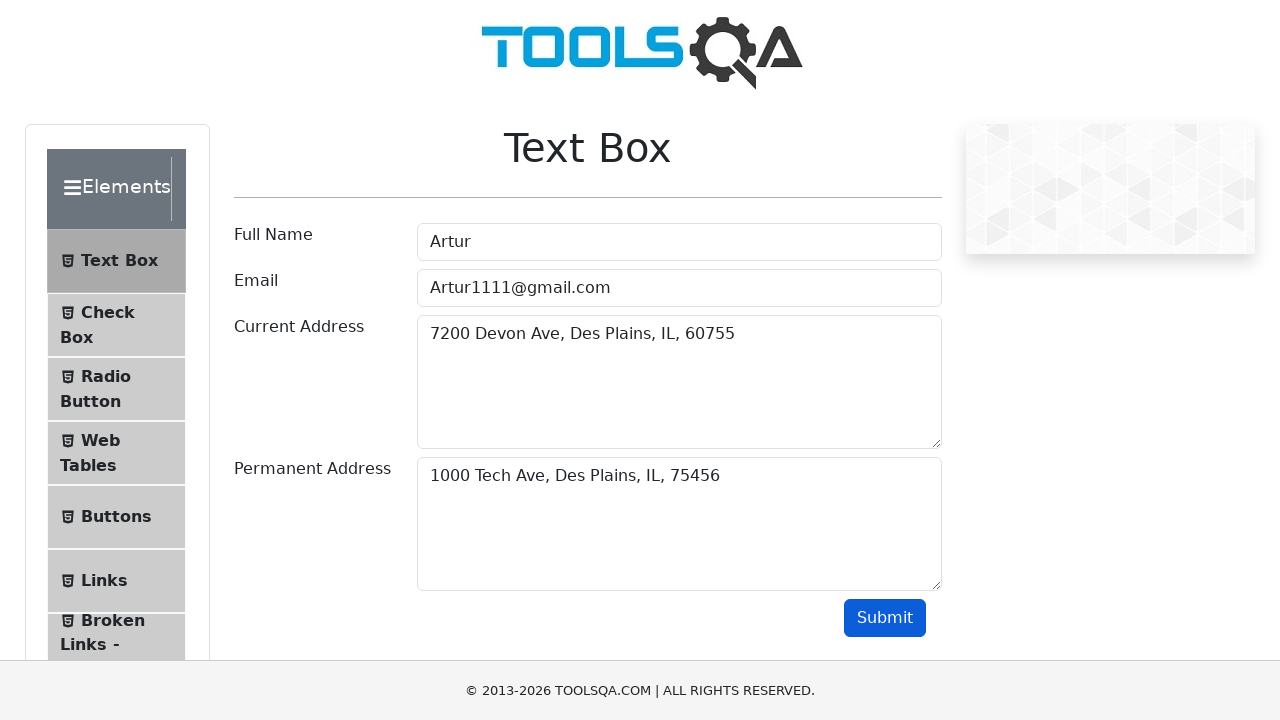

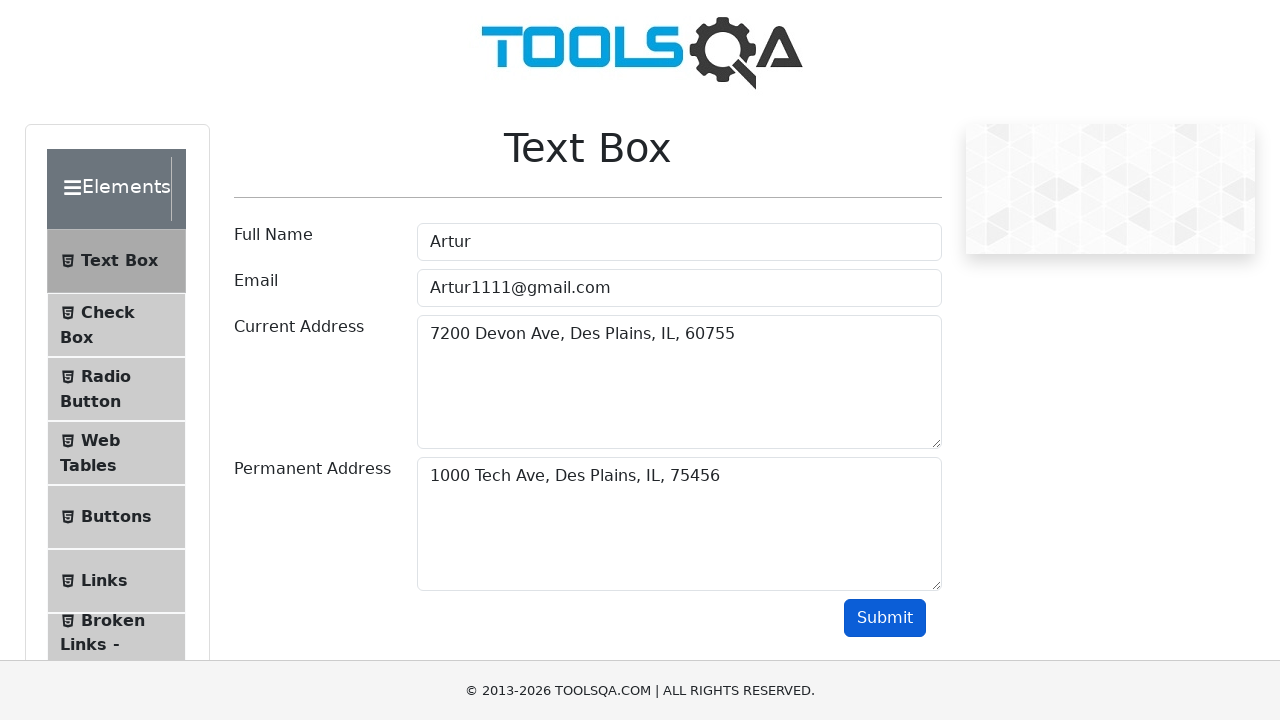